Tests navigation to the Services page by clicking the Services link

Starting URL: https://sms-userpanel.netlify.app/

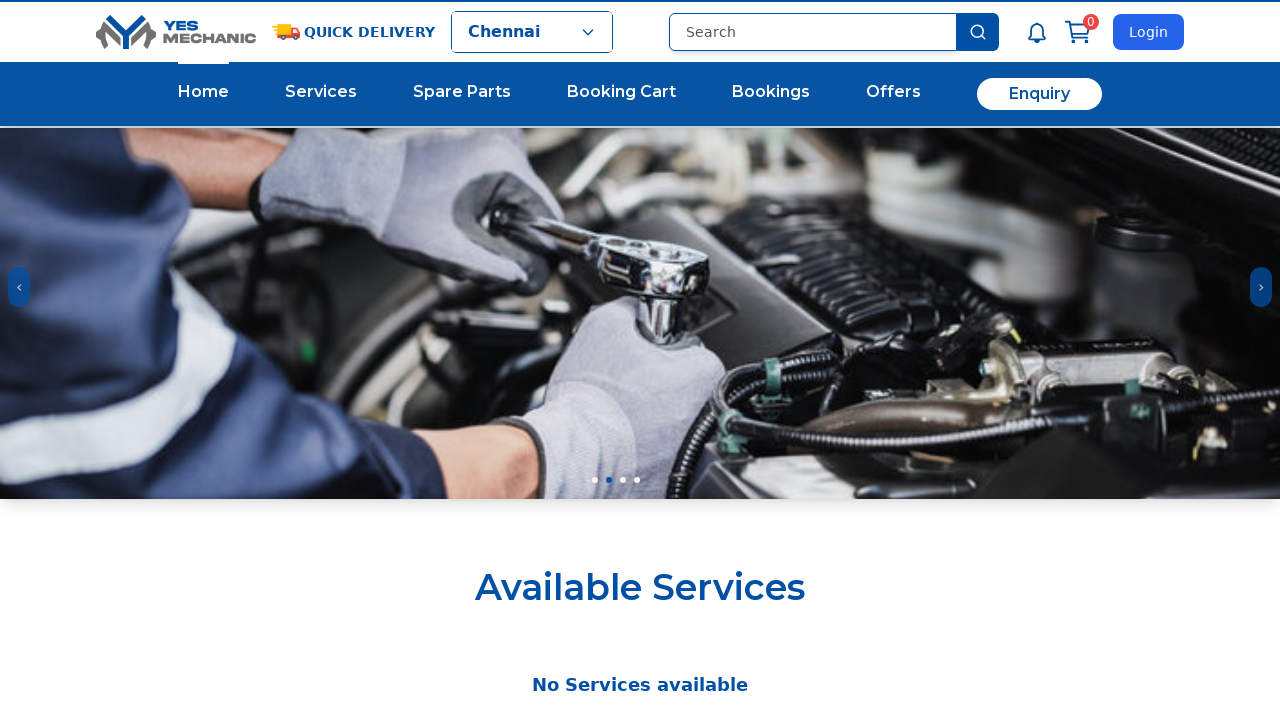

Navigated to SMS User Panel homepage
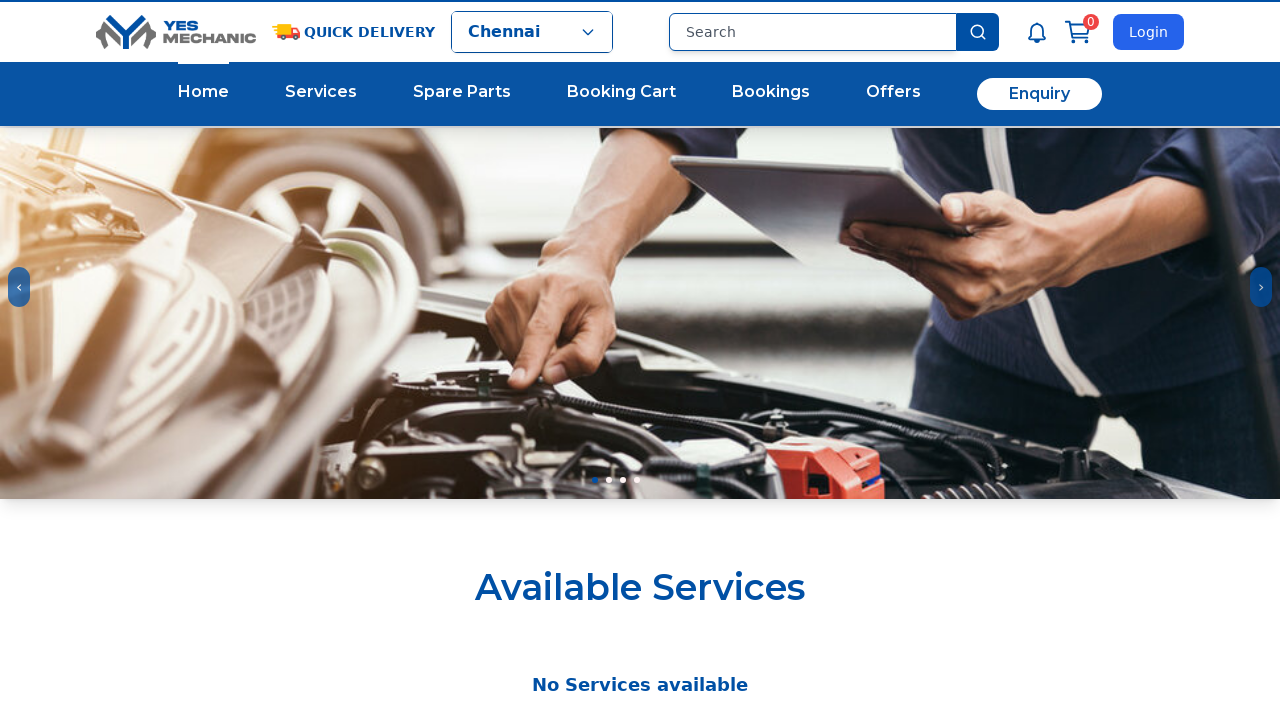

Clicked on Services link to navigate to Services page at (321, 94) on a:has-text('Services')
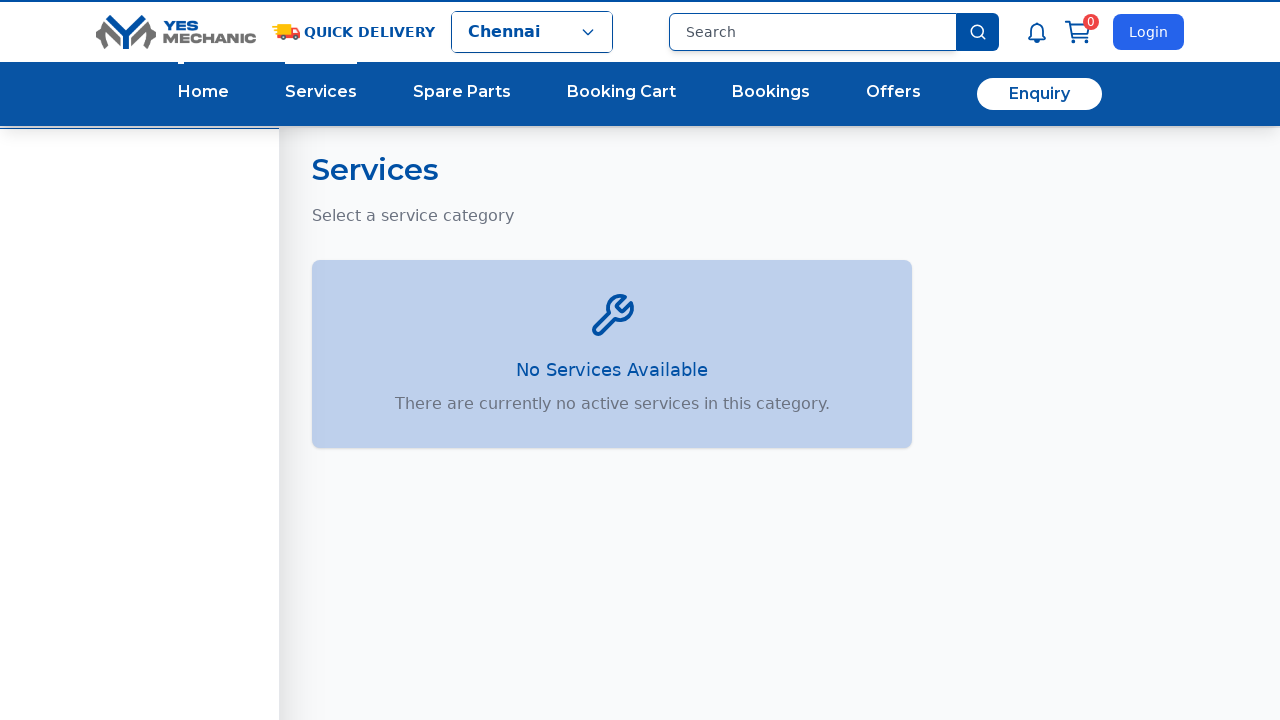

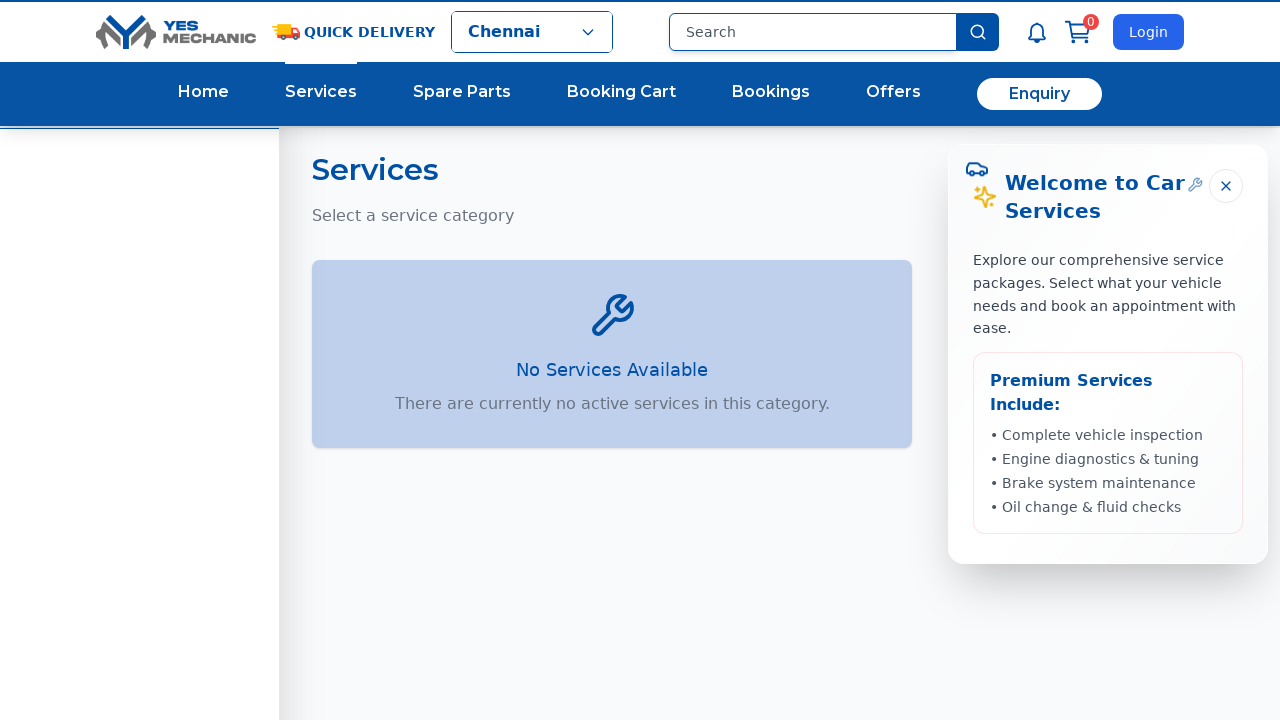